Navigates to Form Authentication page and verifies the URL is correct

Starting URL: https://the-internet.herokuapp.com/

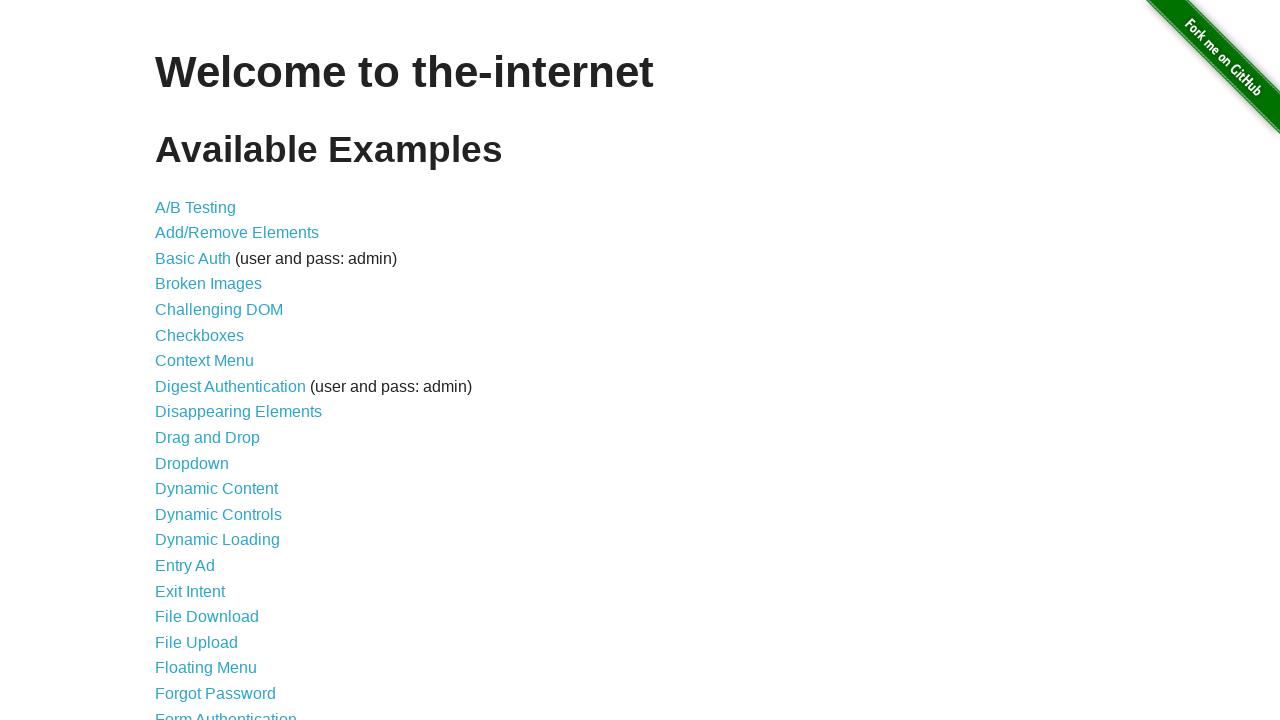

Clicked on Form Authentication link at (226, 712) on text=Form Authentication
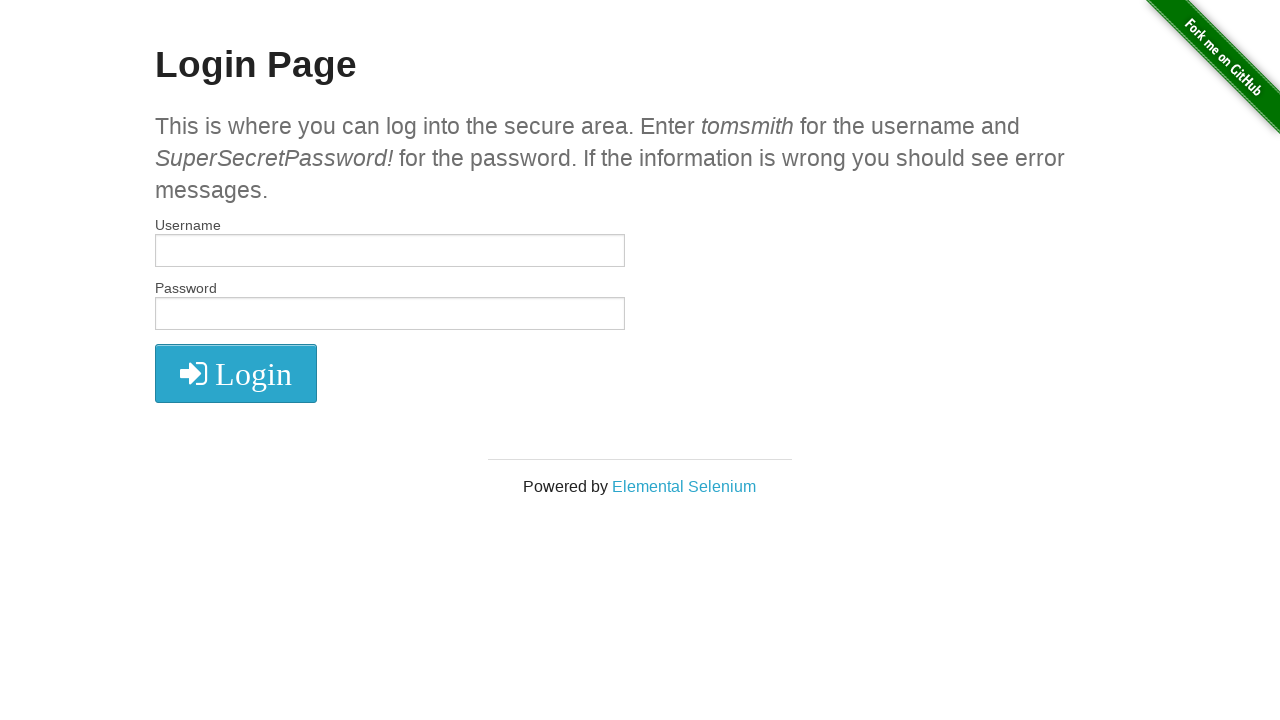

Navigated to login page and URL verified
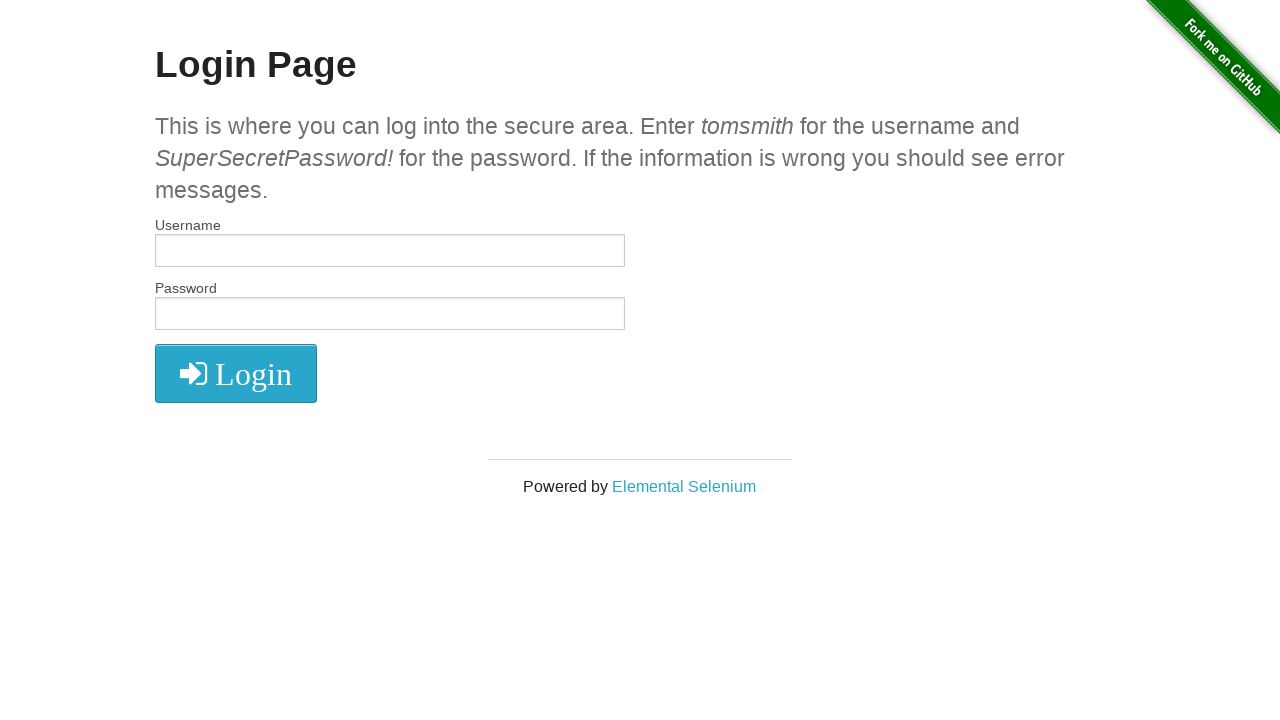

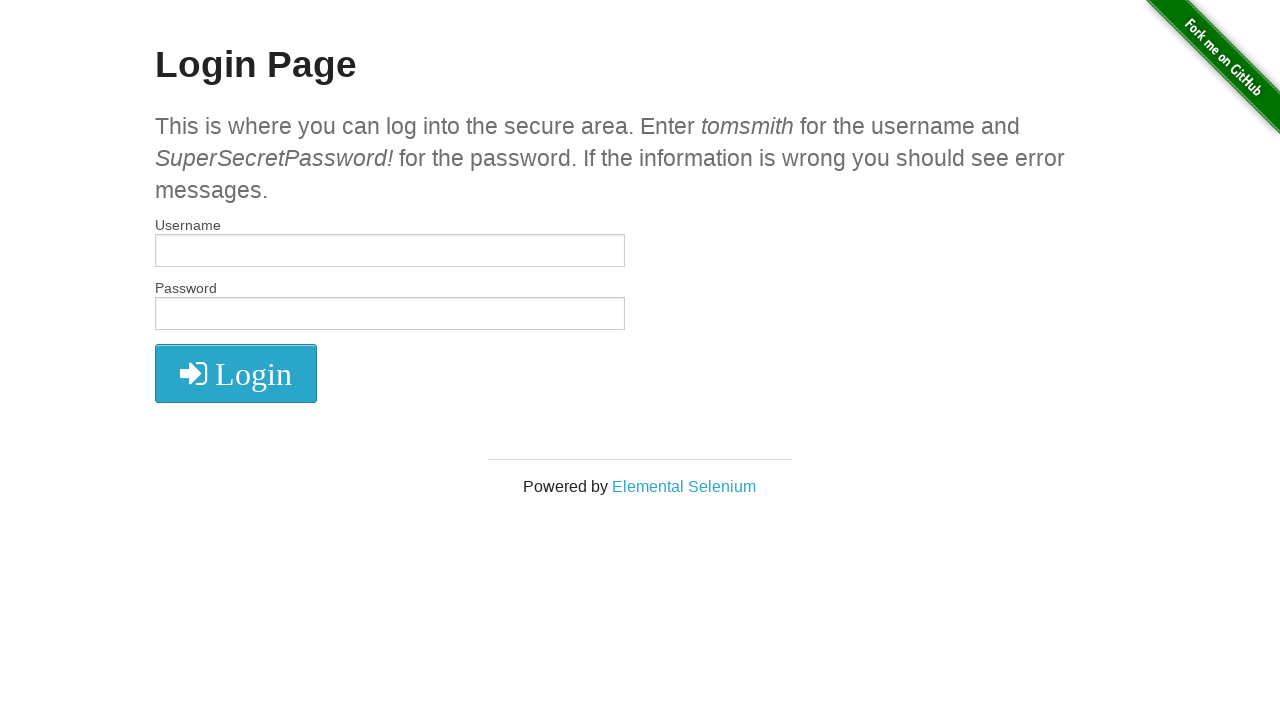